Navigates to a Centris real estate listing page for plexes for sale in Montreal and verifies that property listing links are displayed, then clicks on the first property to view its details.

Starting URL: https://www.centris.ca/en/plexes~for-sale~montreal-island?view=Thumbnail

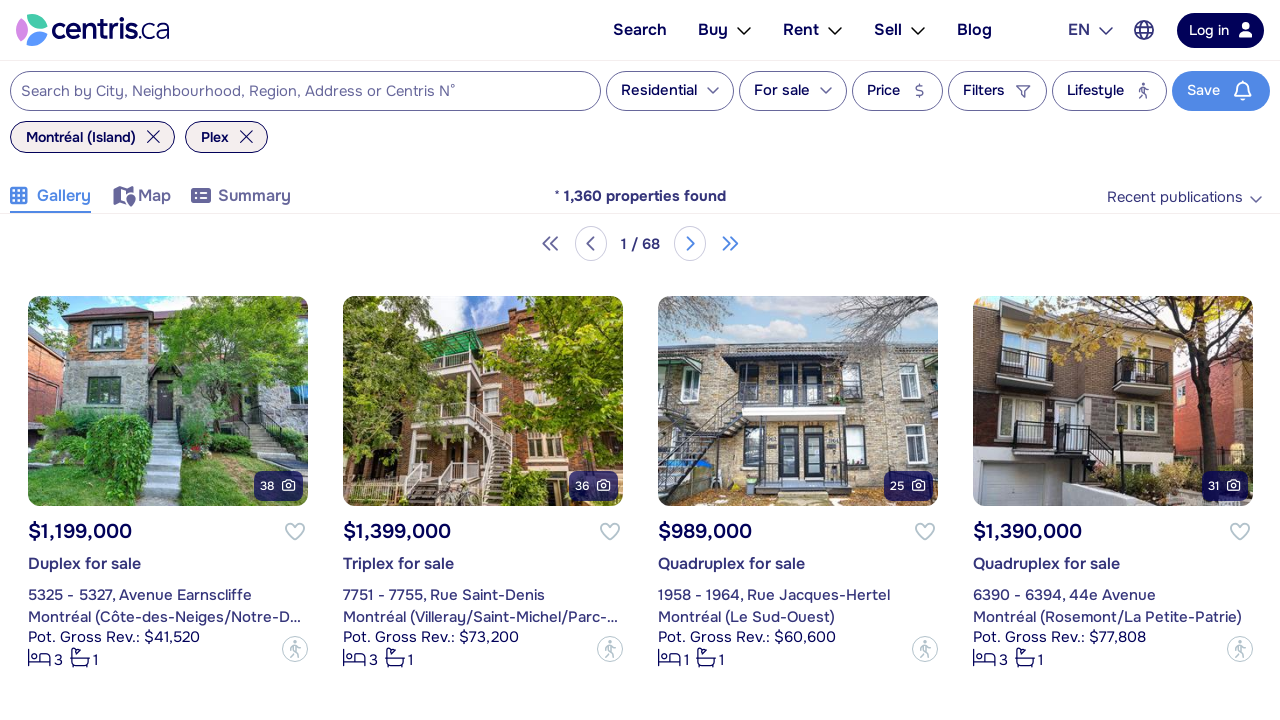

Property listing links loaded on Centris plex listings page
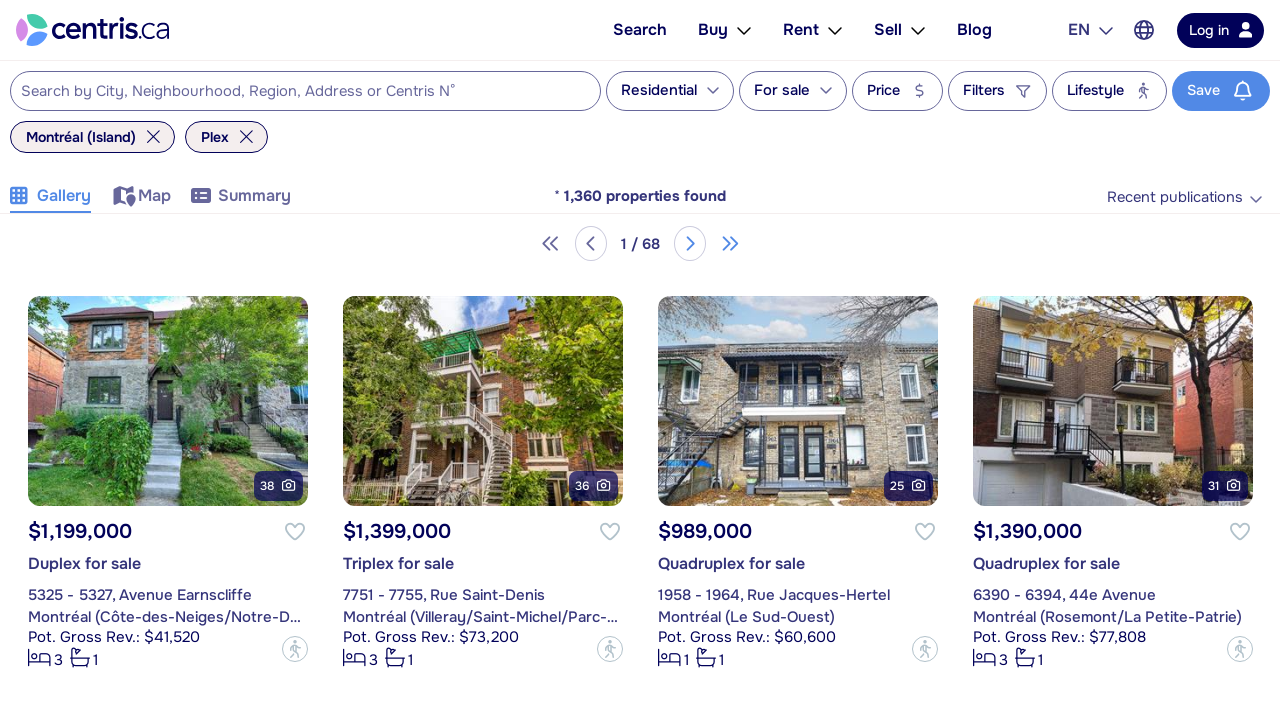

Clicked on the first property listing to view details at (155, 532) on .a-more-detail >> nth=0
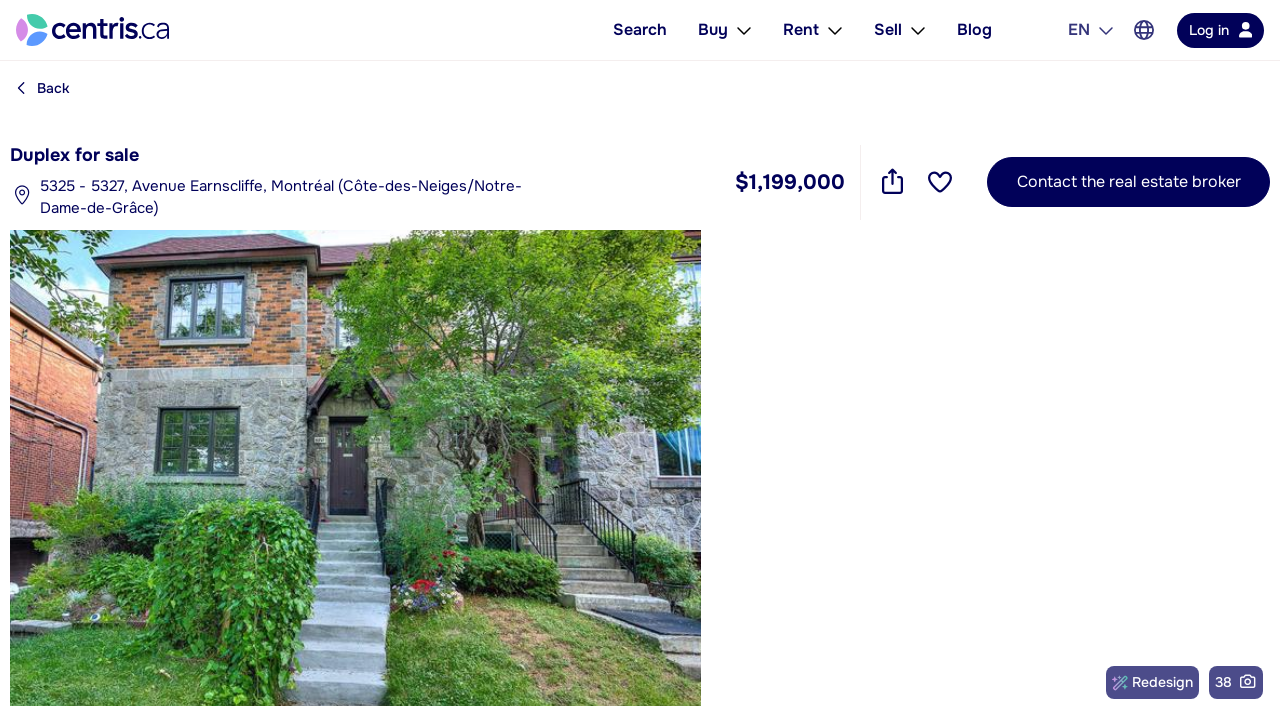

Property detail page fully loaded
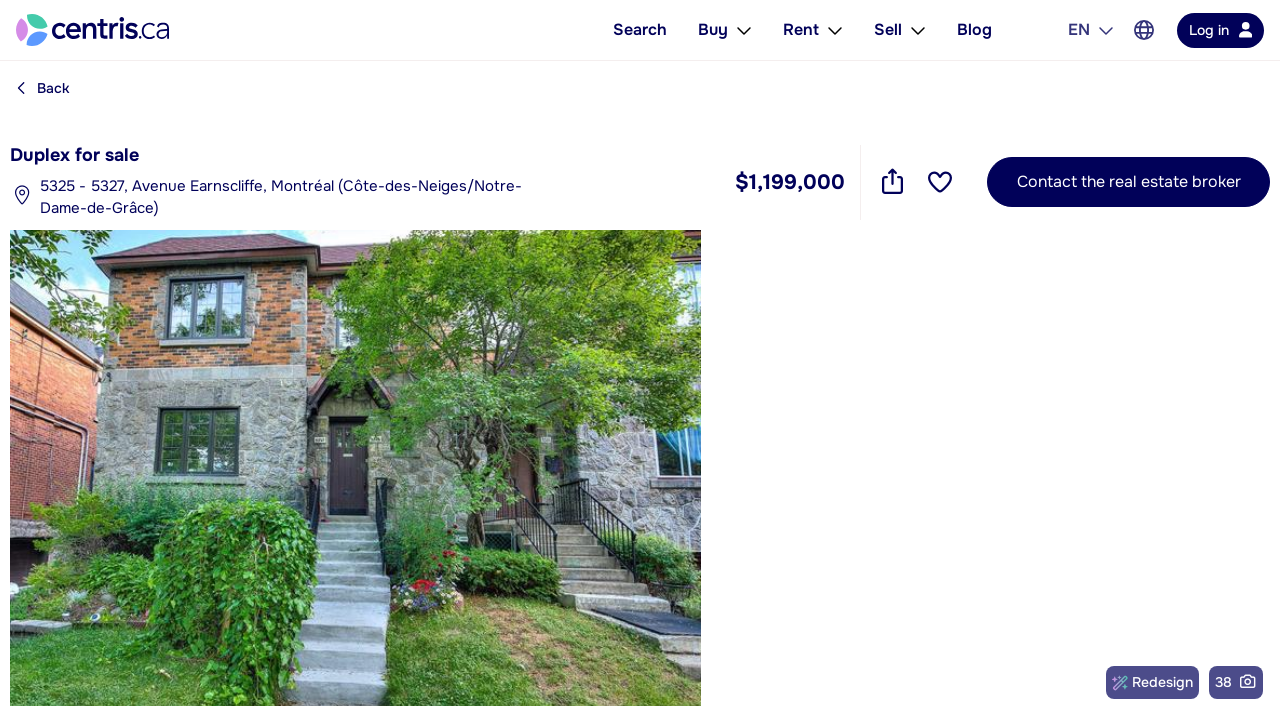

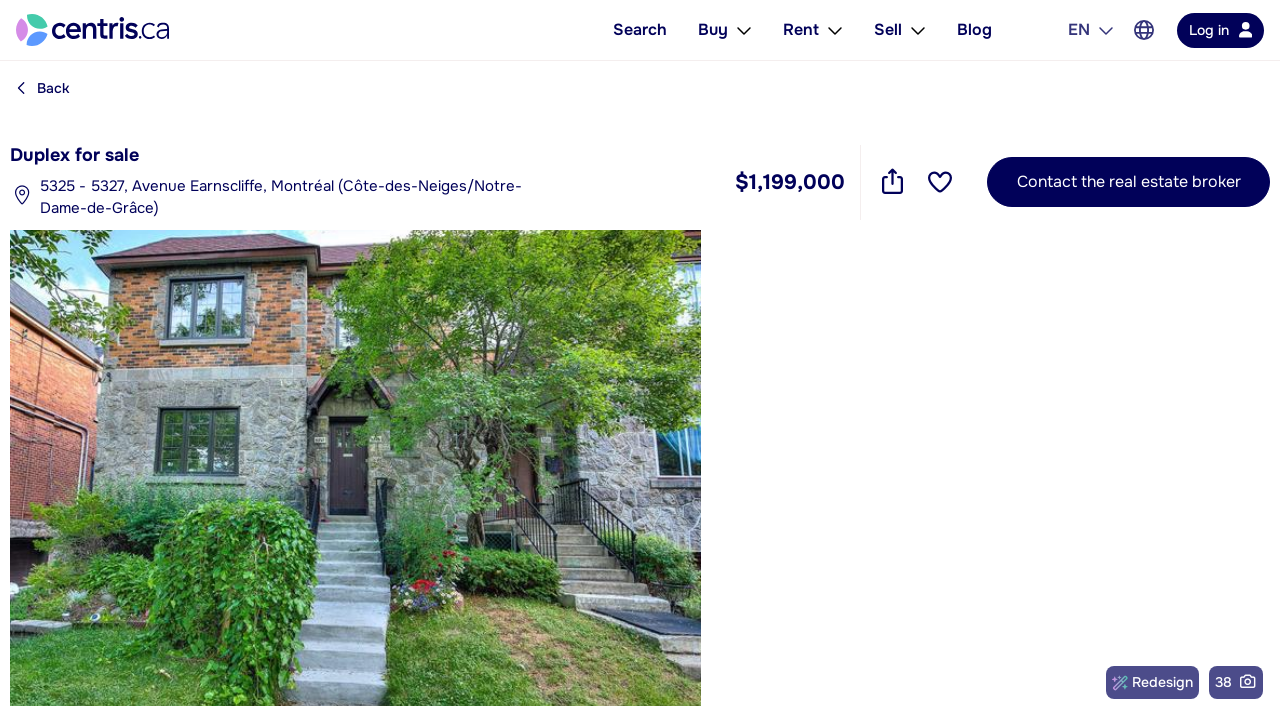